Tests static dropdown functionality by selecting options using three different methods: by index, by visible text, and by value on a currency dropdown.

Starting URL: https://rahulshettyacademy.com/dropdownsPractise/

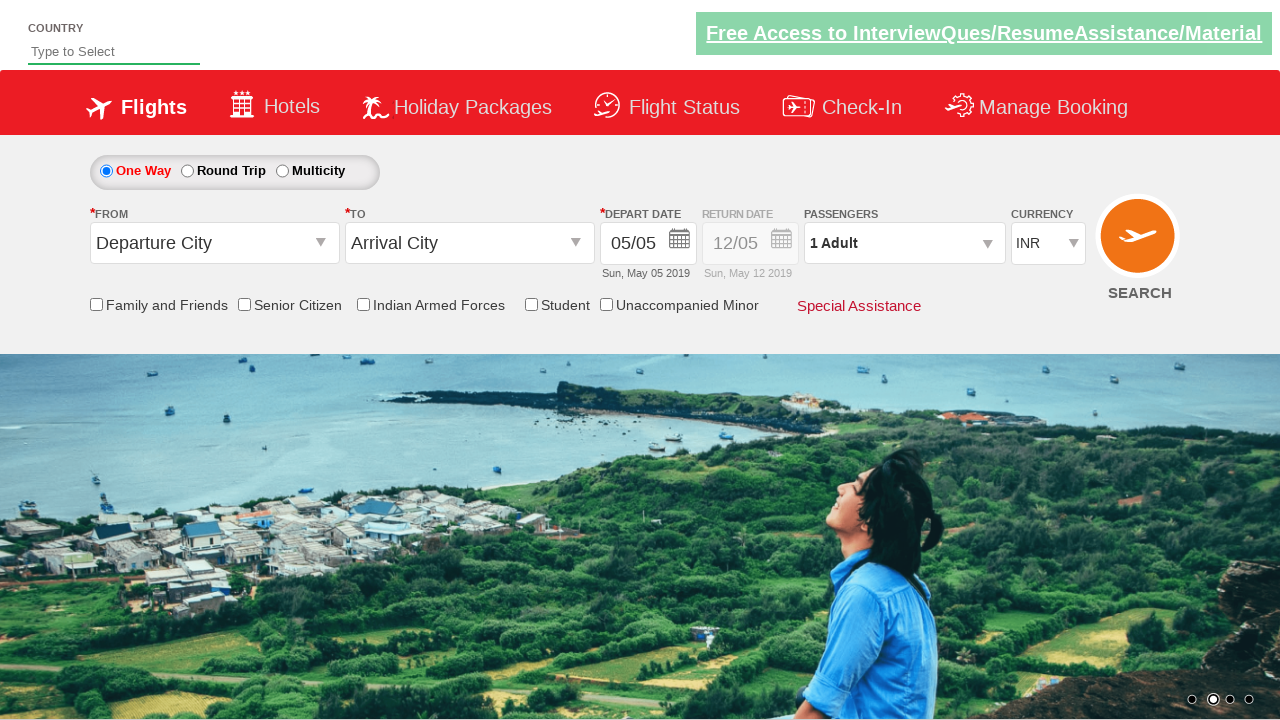

Selected dropdown option by index 3 on #ctl00_mainContent_DropDownListCurrency
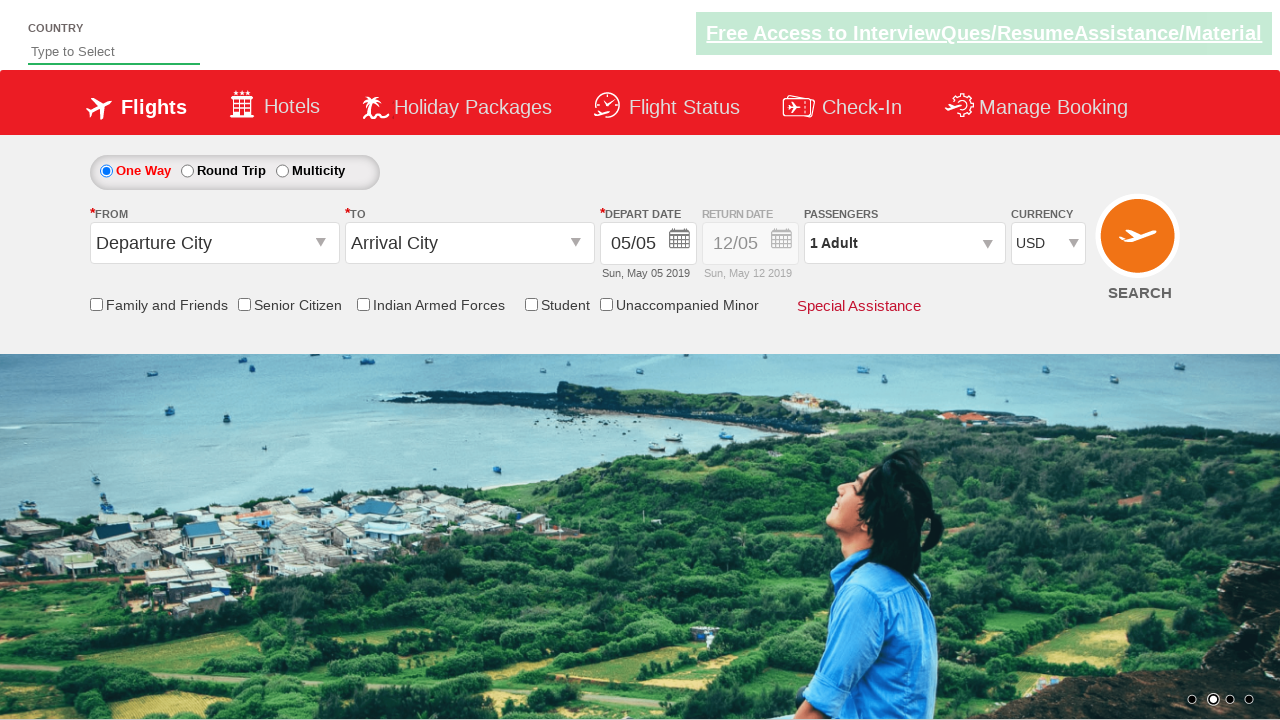

Waited 500ms to verify index selection
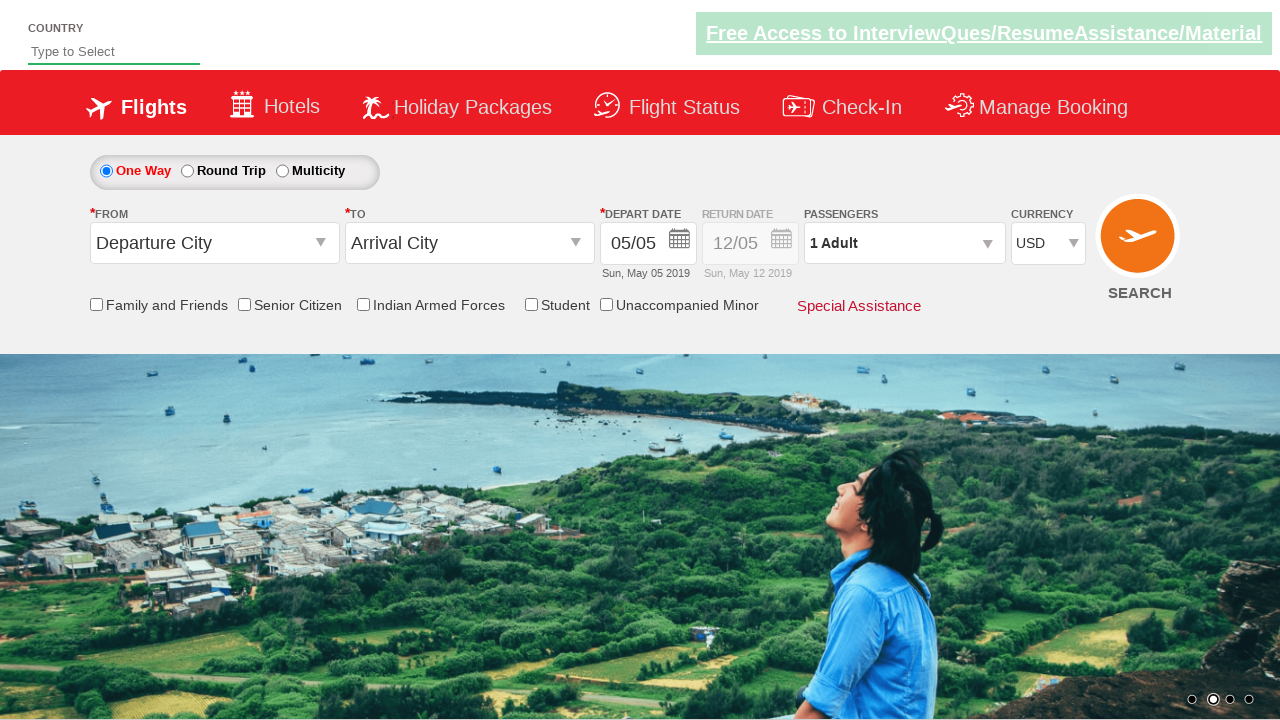

Selected dropdown option by visible text 'AED' on #ctl00_mainContent_DropDownListCurrency
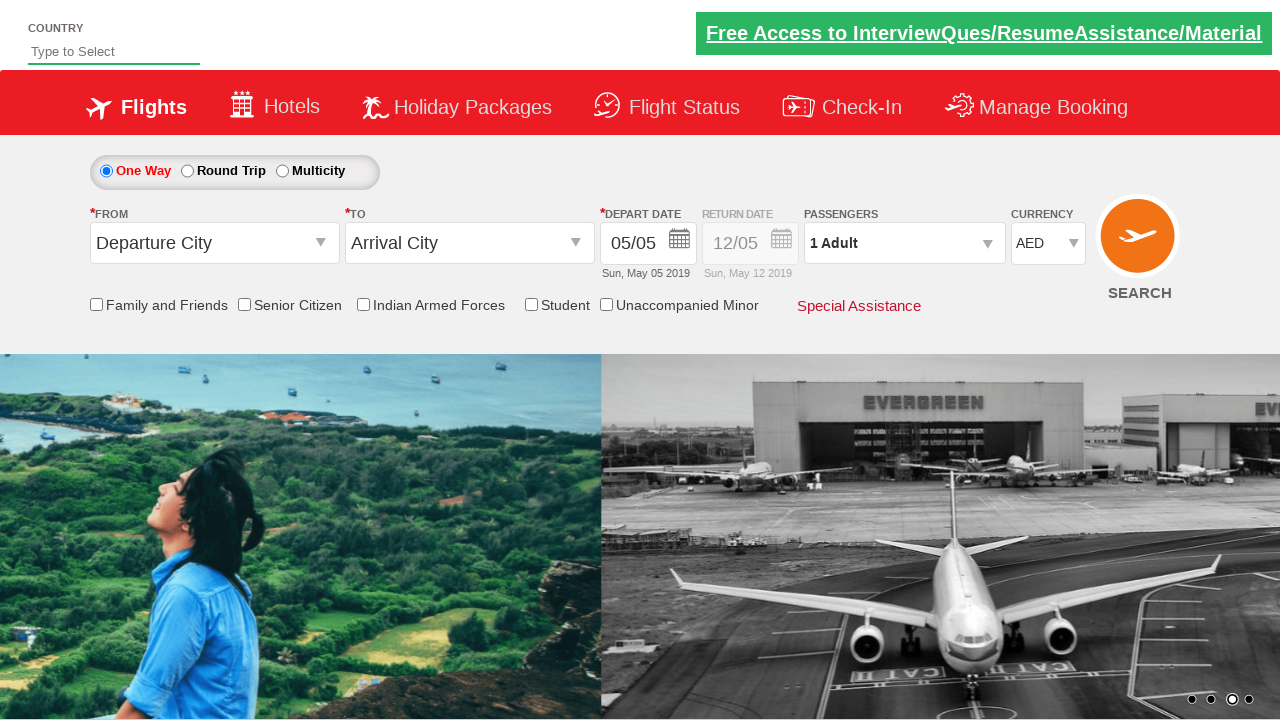

Waited 500ms to verify text selection
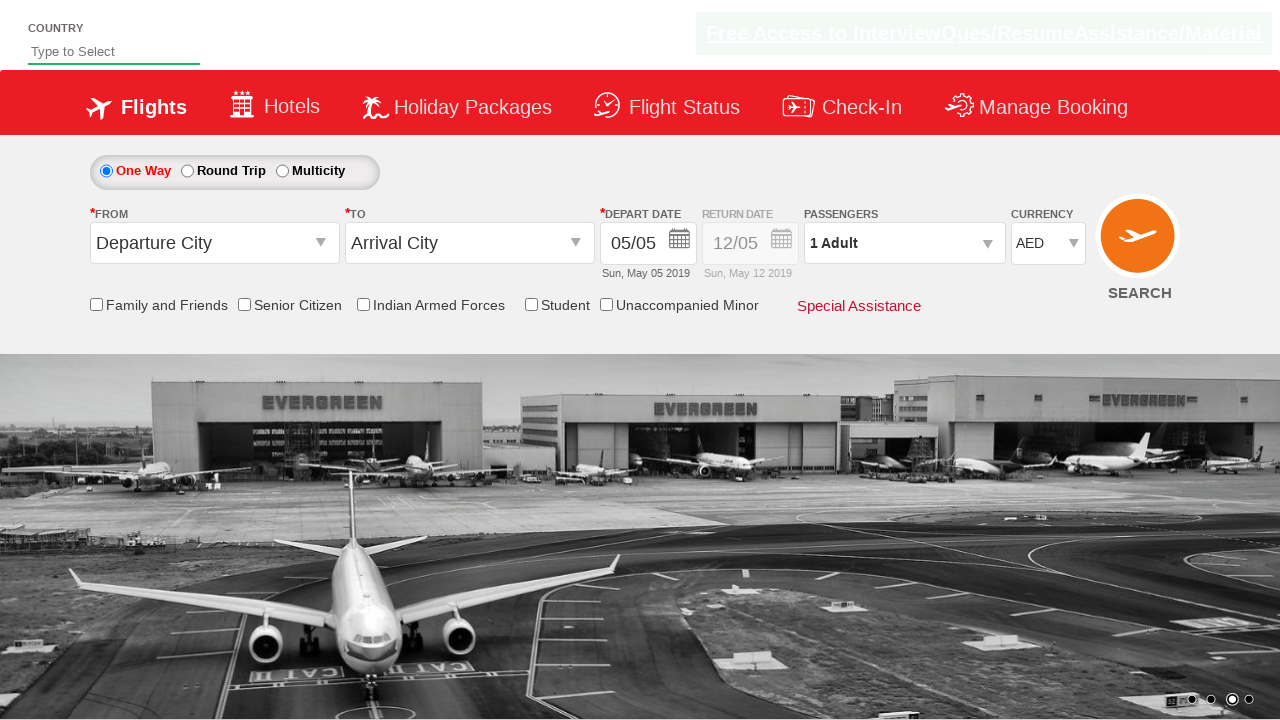

Selected dropdown option by value 'INR' on #ctl00_mainContent_DropDownListCurrency
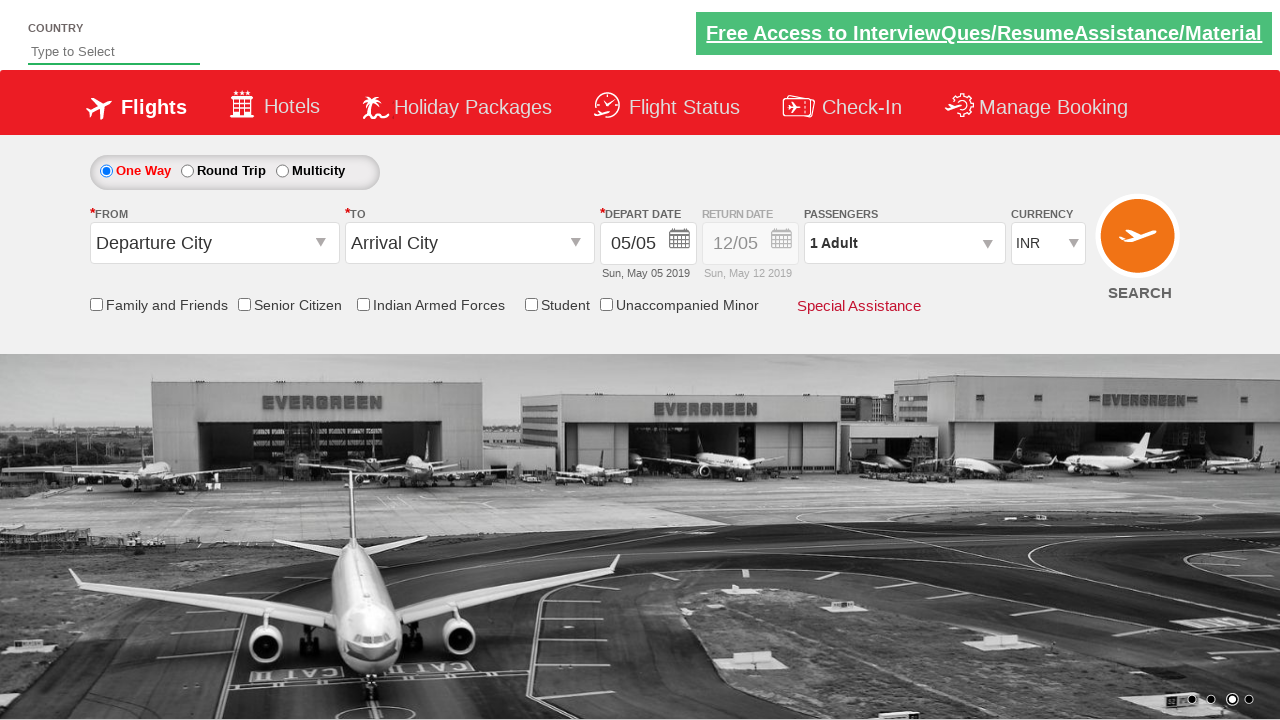

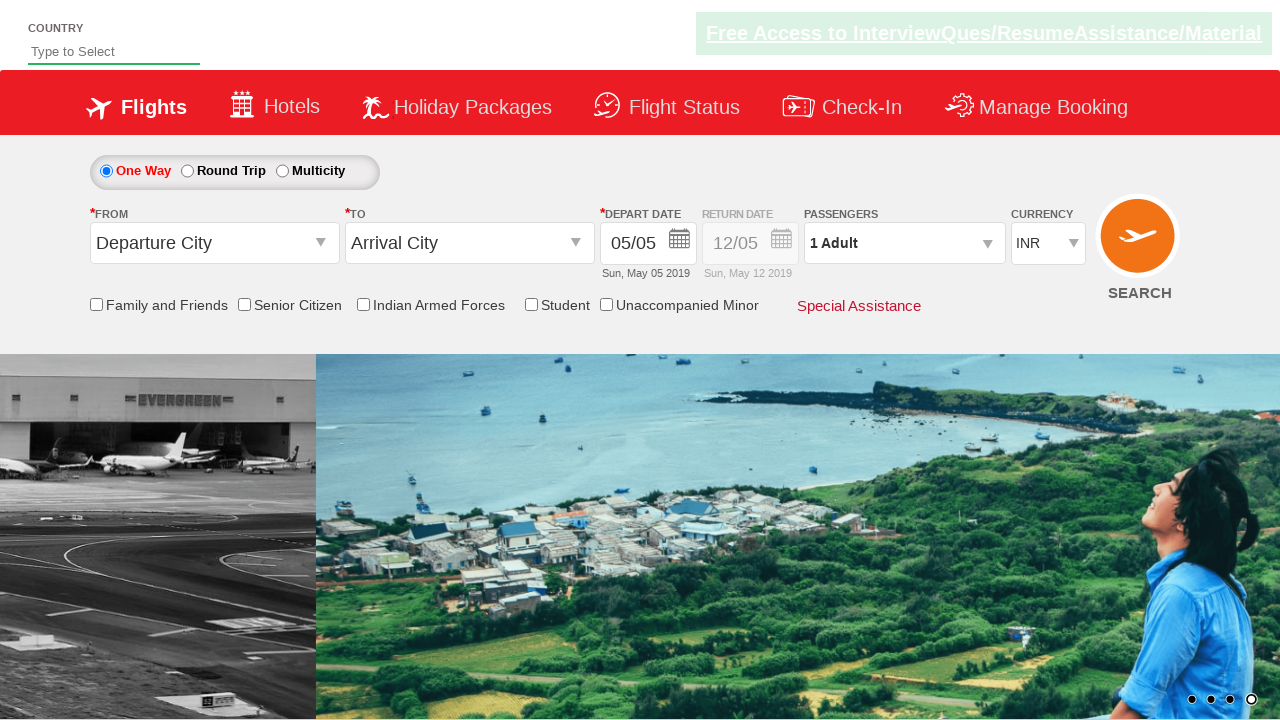